Navigates to the RedBus homepage and verifies the page loads successfully

Starting URL: https://www.redbus.in/

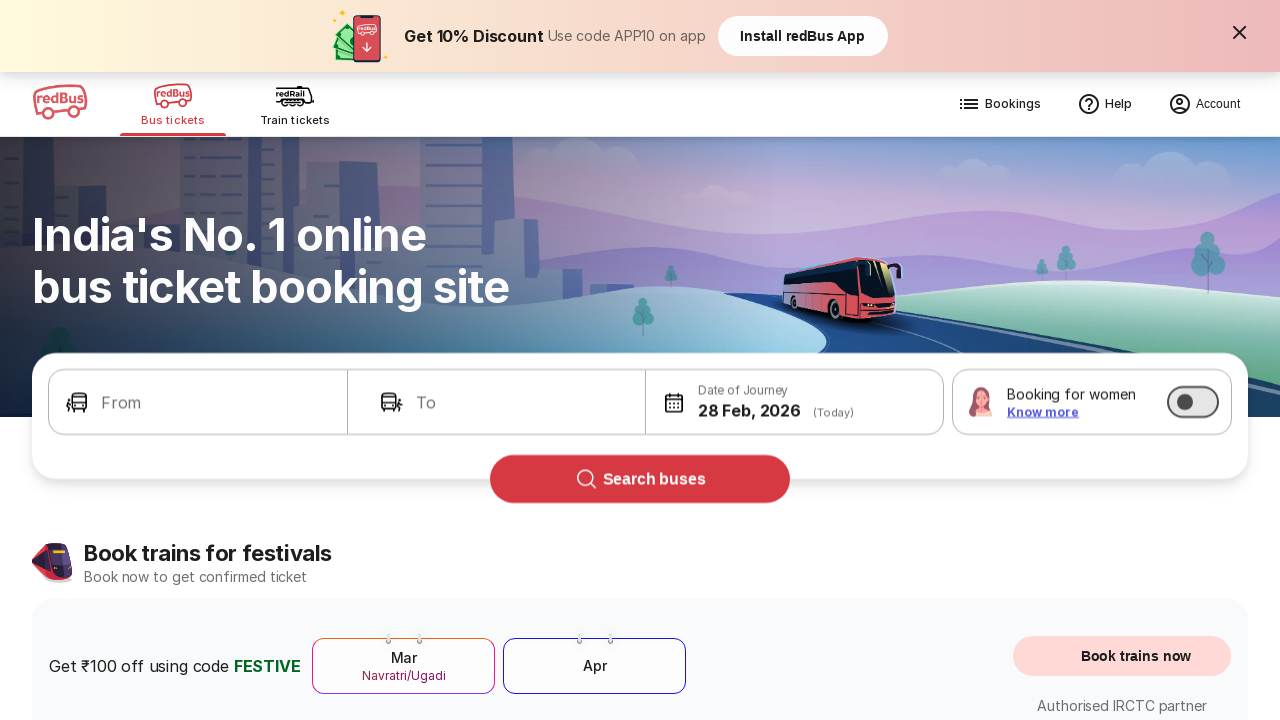

Navigated to RedBus homepage
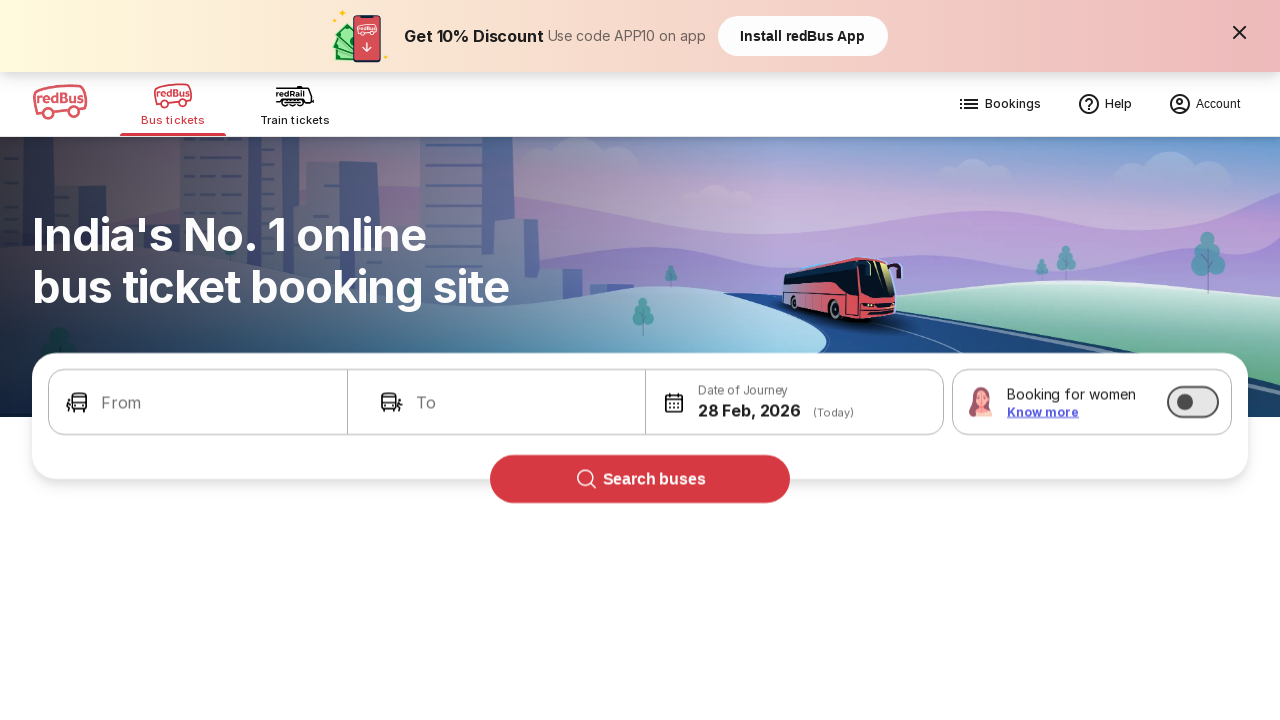

Page DOM content loaded successfully
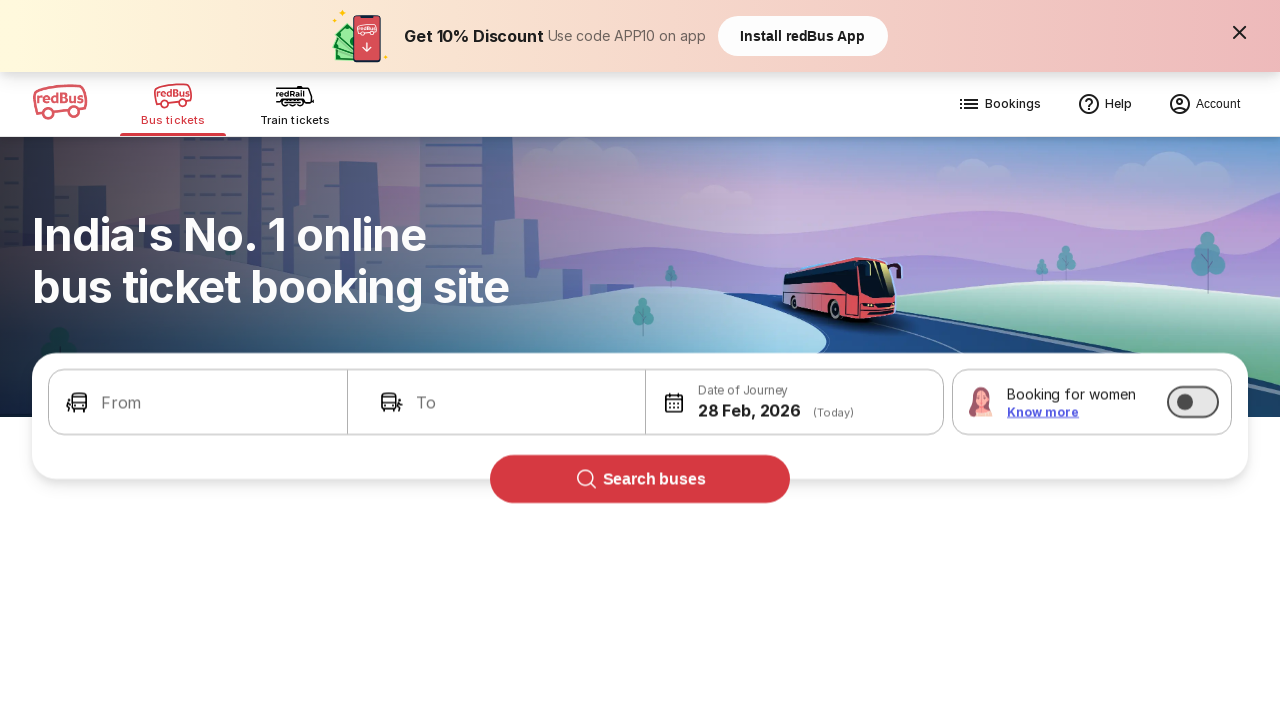

Verified that the page URL is correct
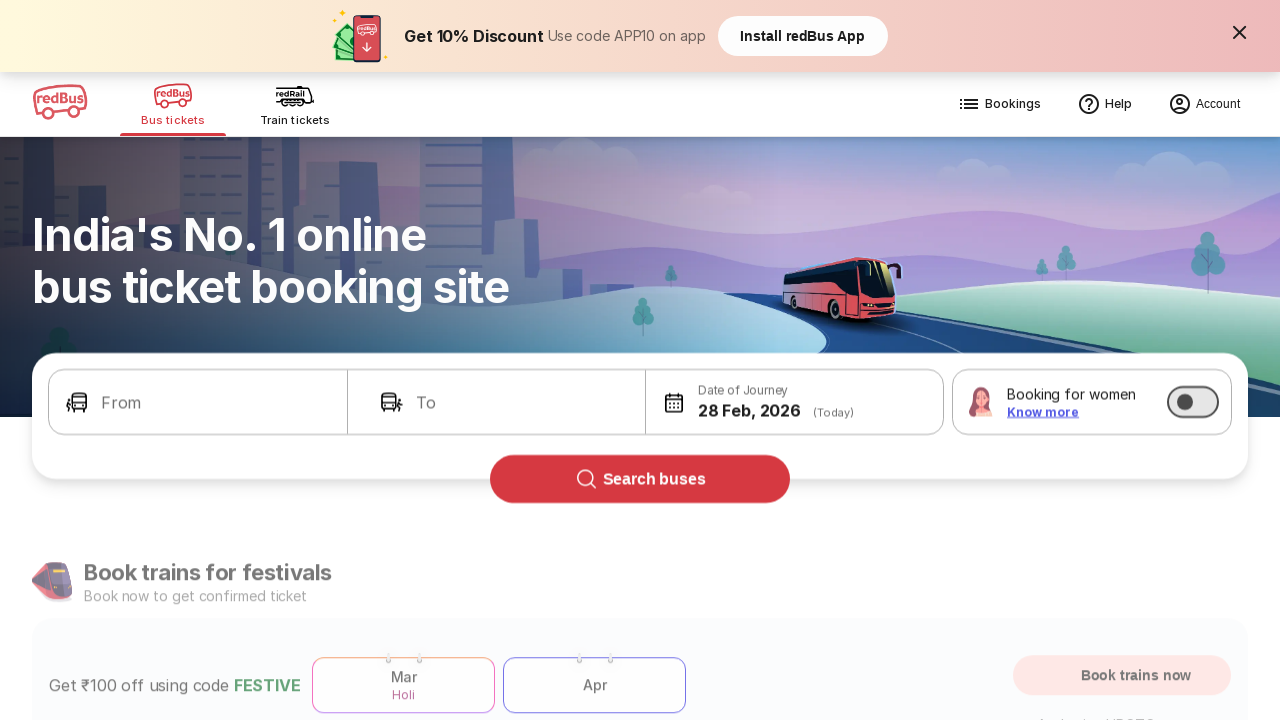

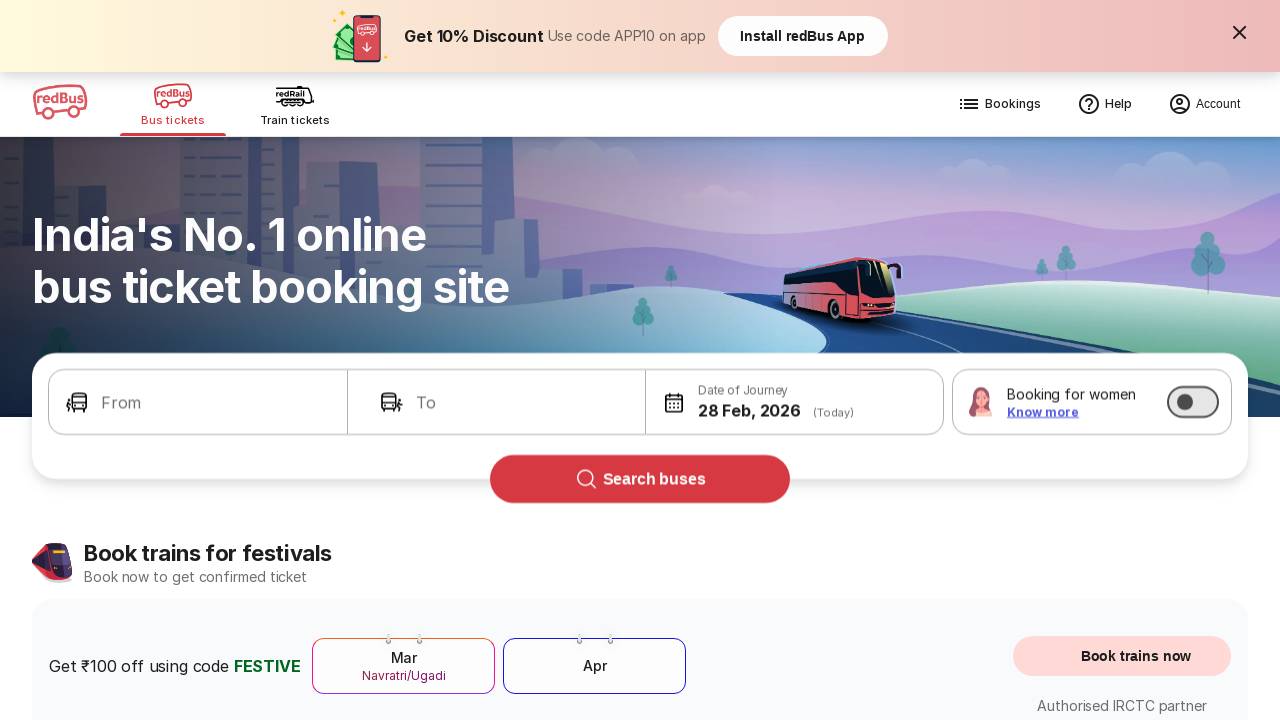